Tests browser window handling by opening a new window, switching to it, verifying content, and closing it

Starting URL: https://demoqa.com/browser-windows

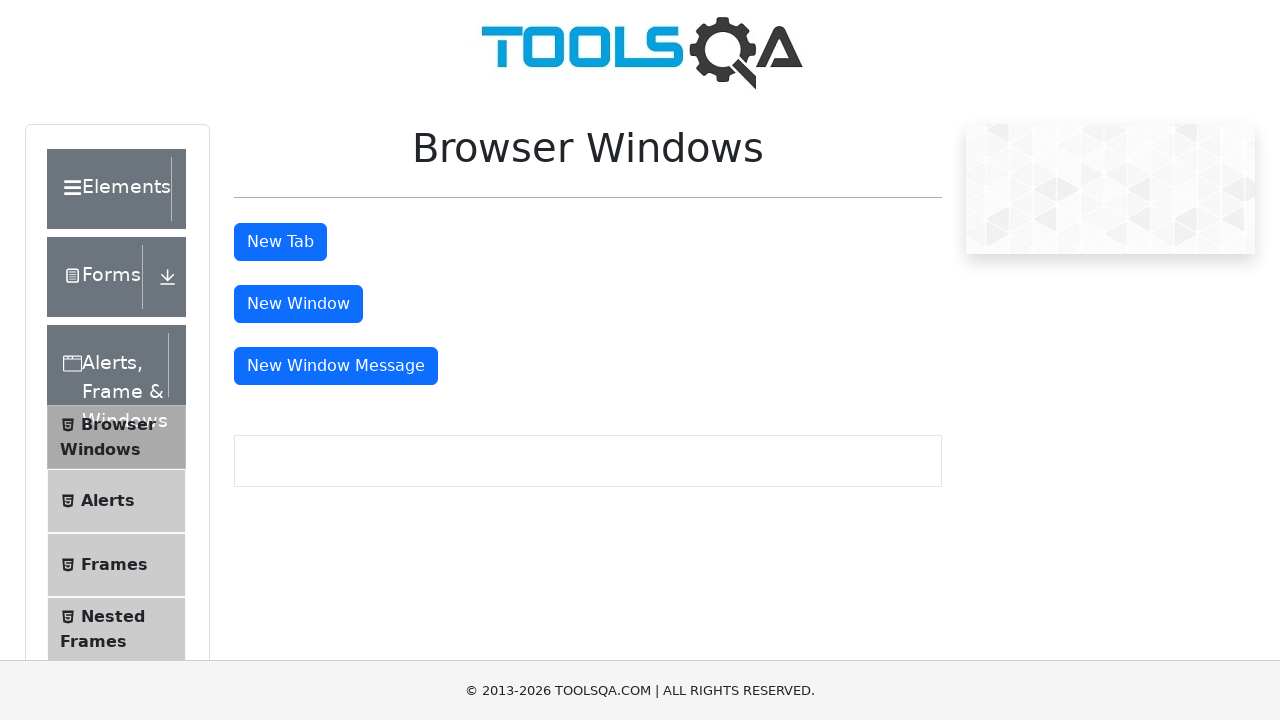

Stored main page reference
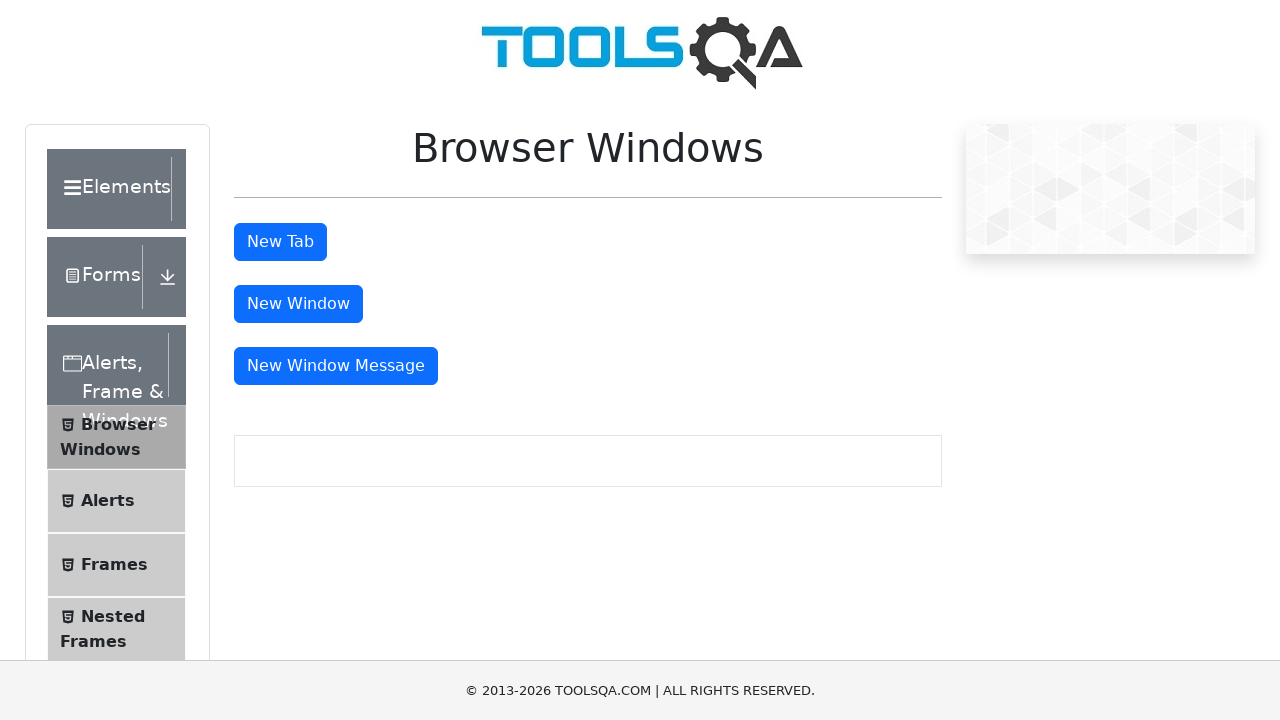

Clicked button to open new window at (298, 304) on xpath=//*[@id='windowButton']
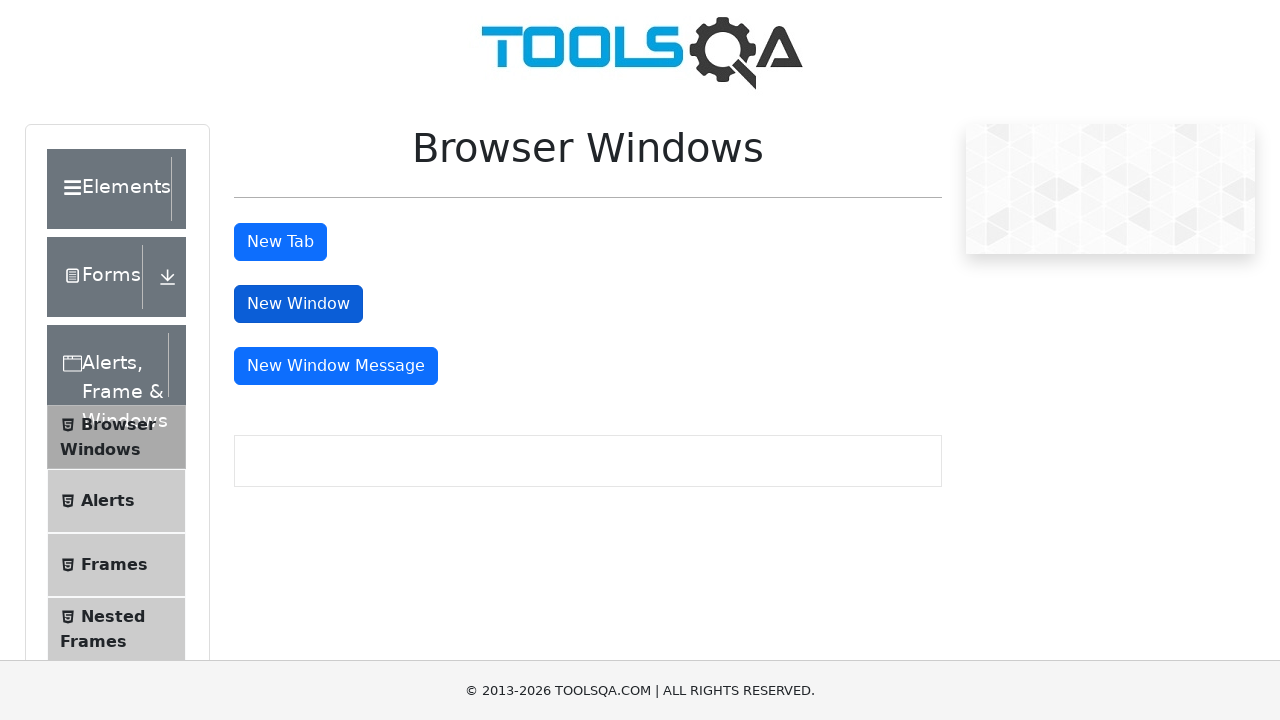

New window opened and captured
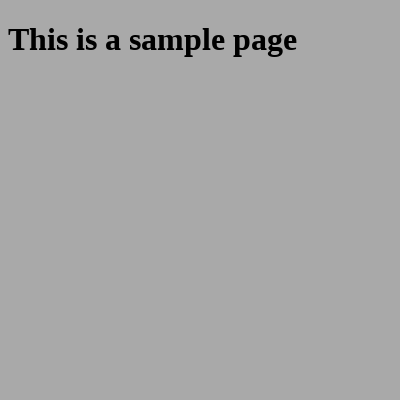

Retrieved heading text from new window: 'This is a sample page'
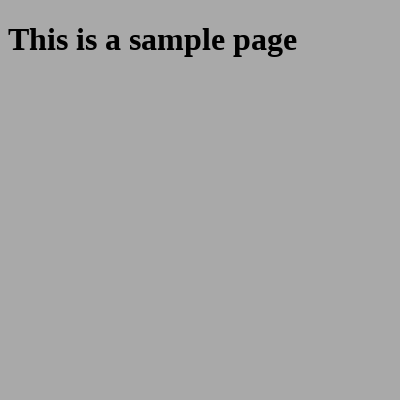

Printed heading text: This is a sample page
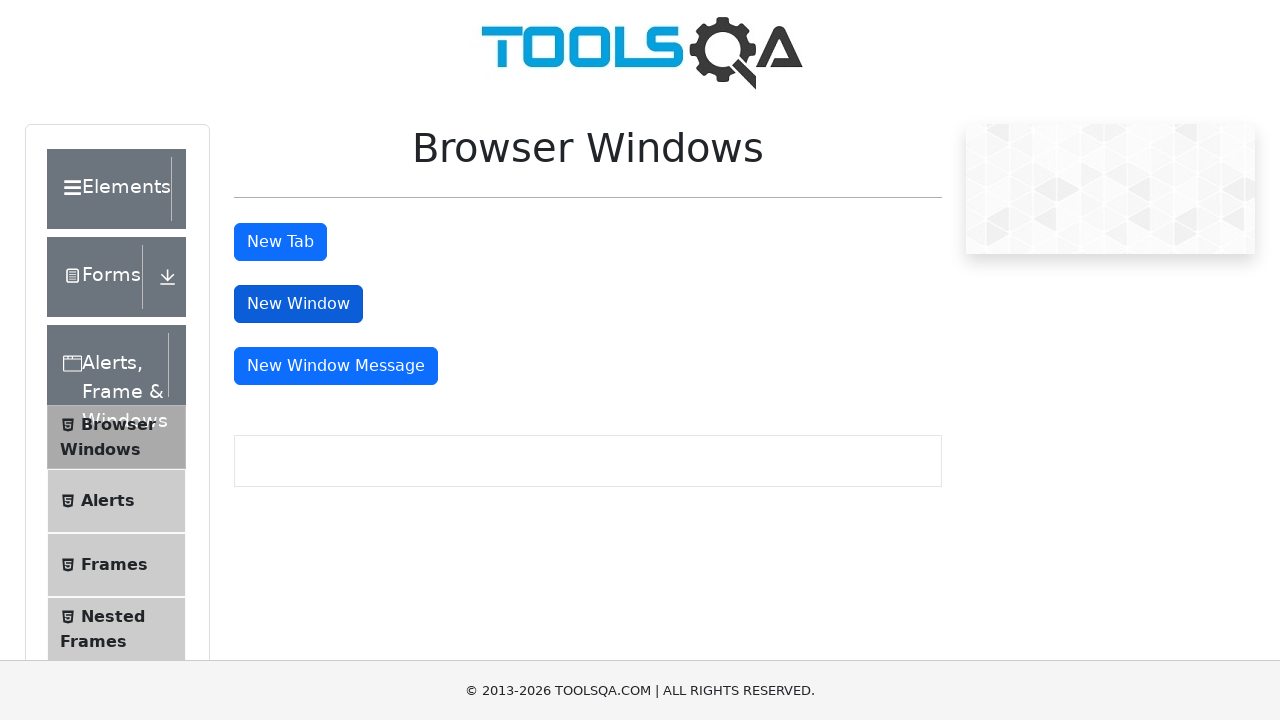

Closed the new window
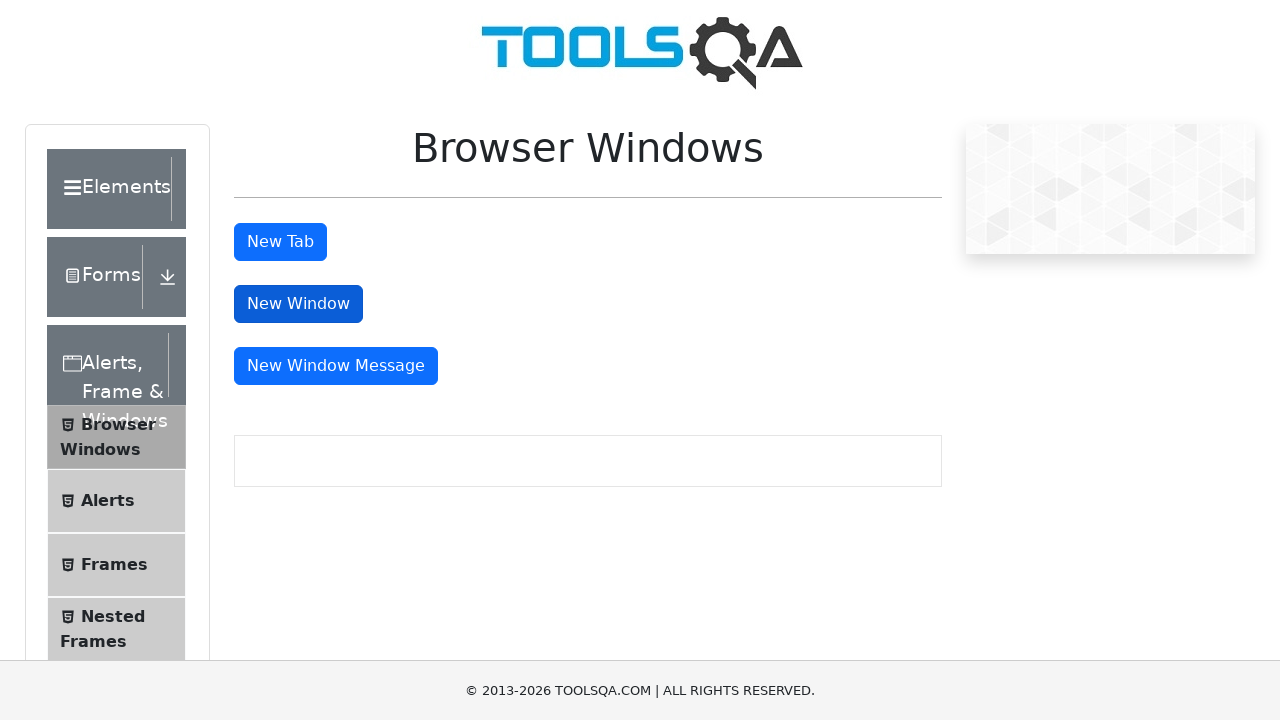

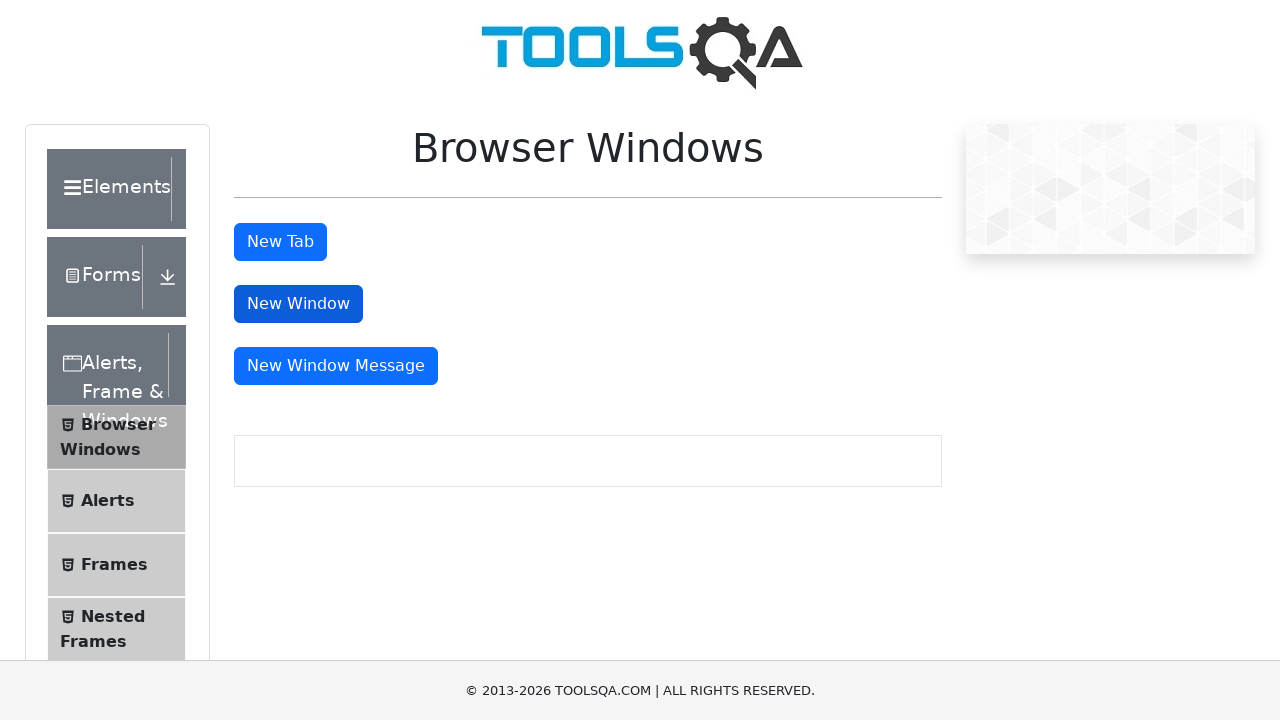